Waits for a price to reach $100, clicks a book button, calculates a mathematical result based on a value from the page, and submits the result in a form

Starting URL: http://suninjuly.github.io/explicit_wait2.html

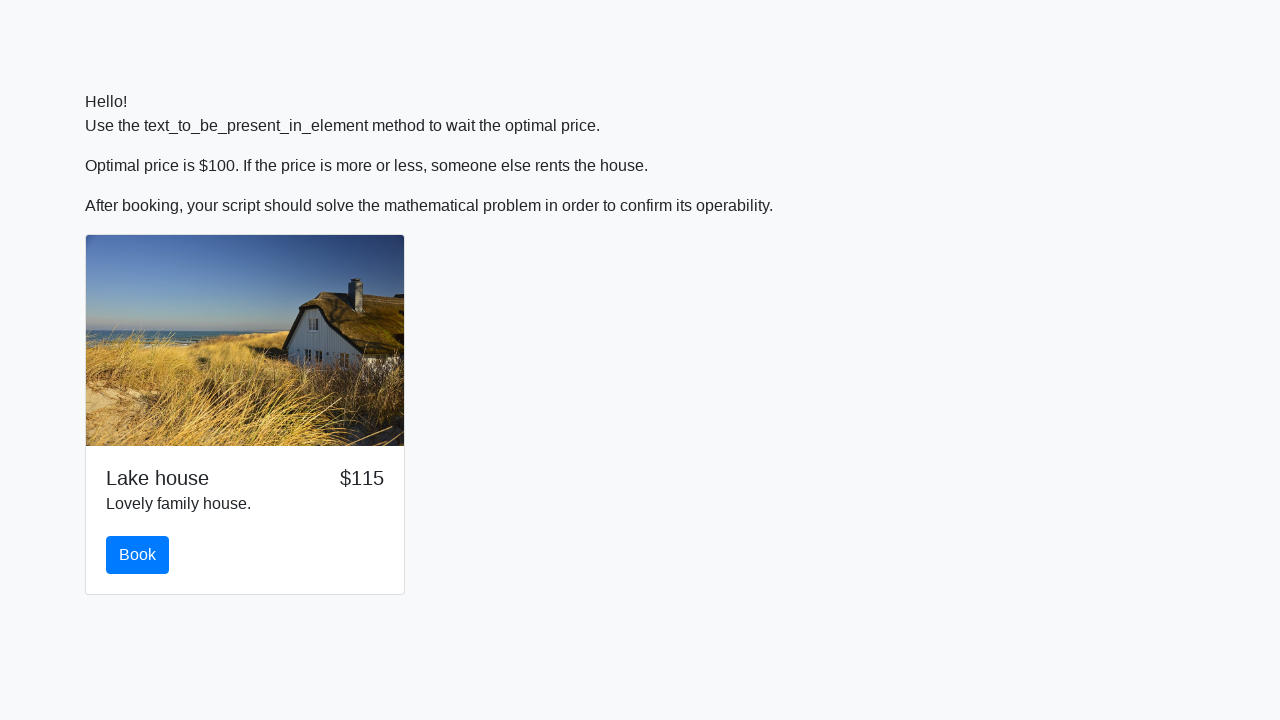

Waited for price to reach $100
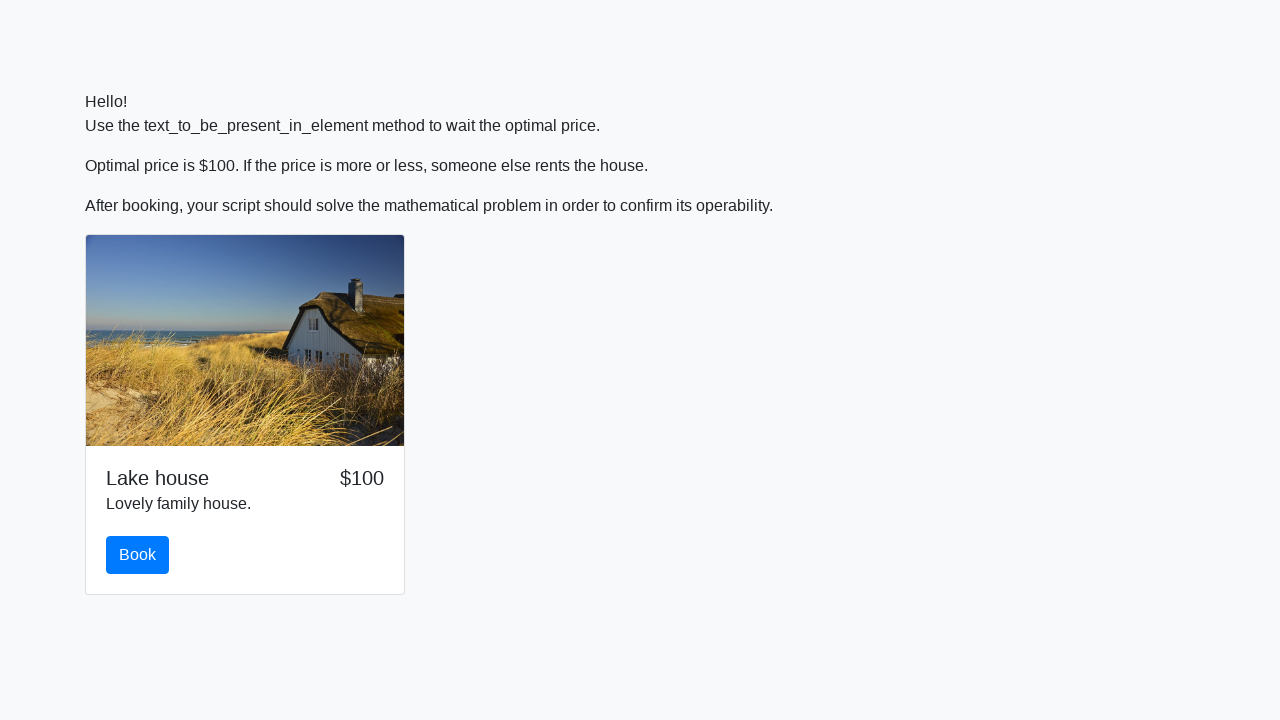

Clicked the book button at (138, 555) on #book
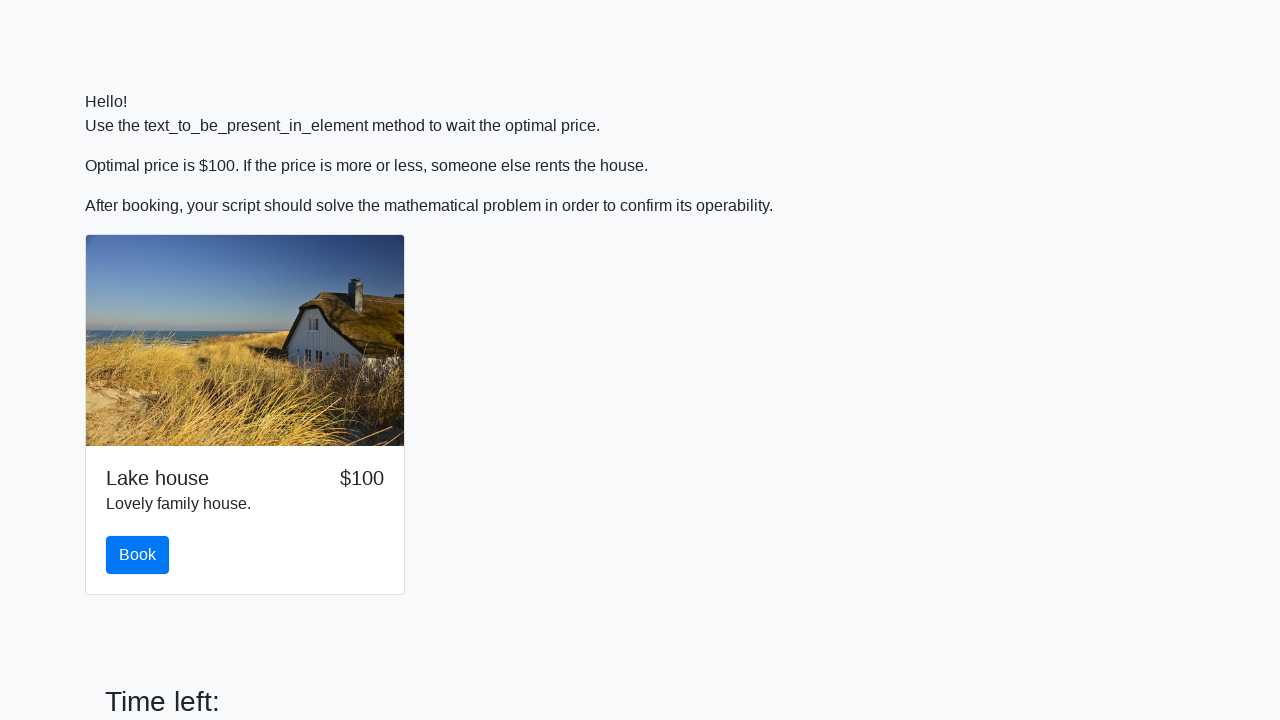

Retrieved value from input_value element: 262
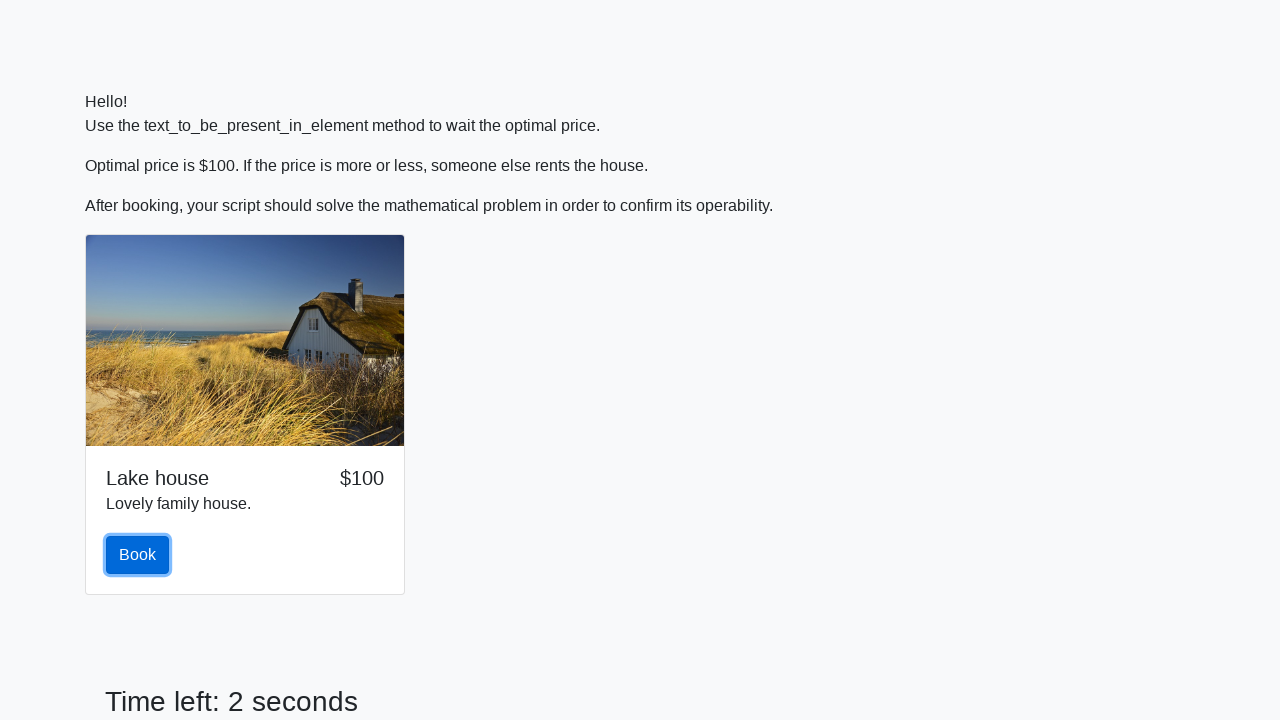

Calculated mathematical result: log(abs(12*sin(262))) = 2.431813536194025
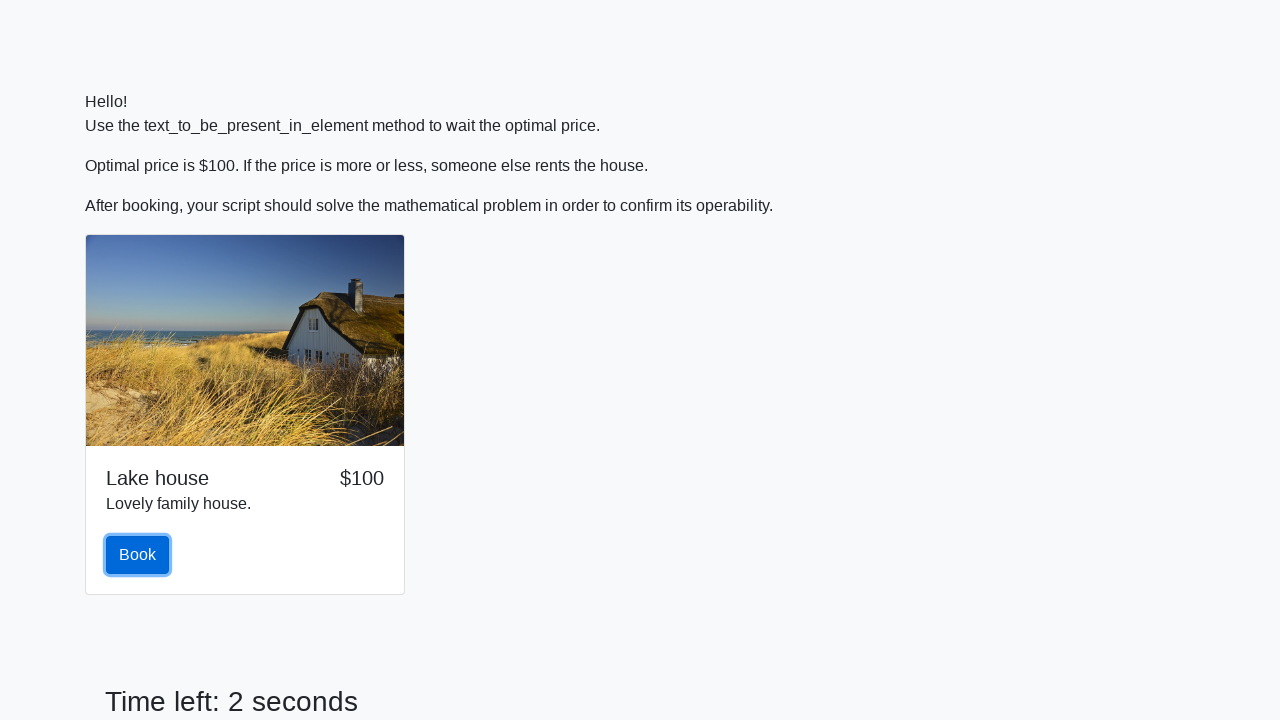

Filled answer field with calculated value: 2.431813536194025 on #answer
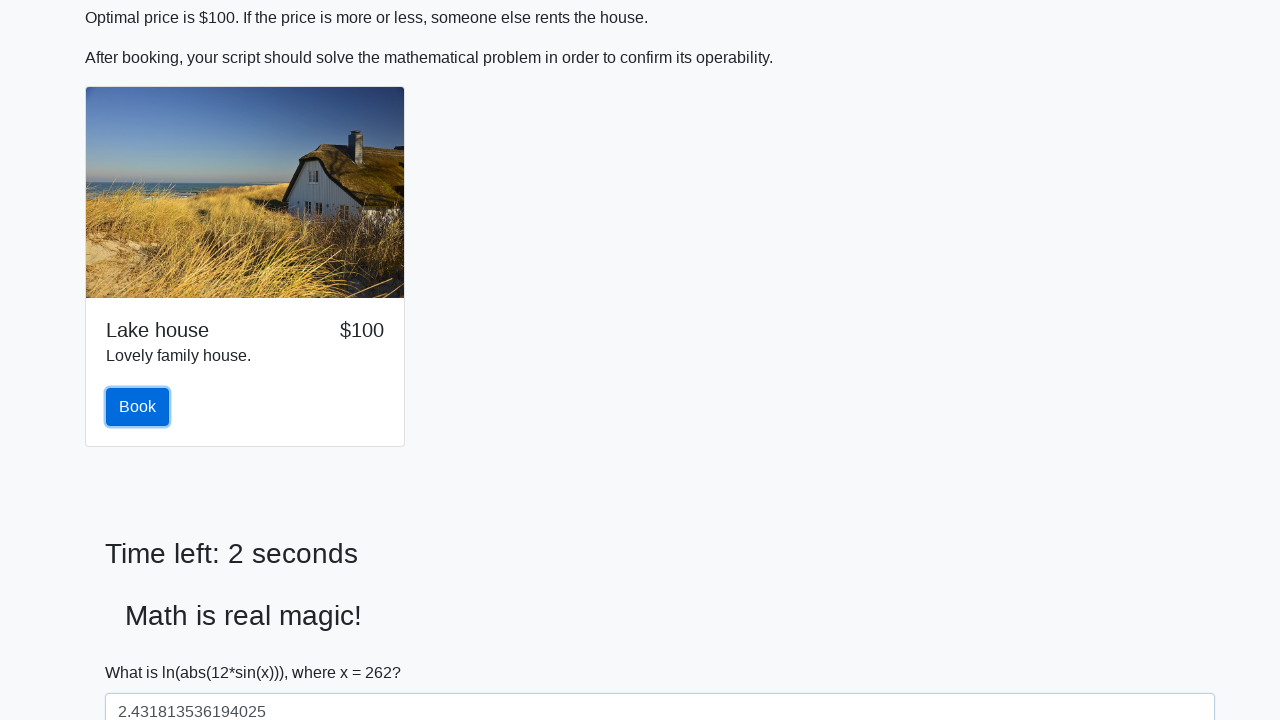

Submitted the form at (143, 651) on button[type="submit"]
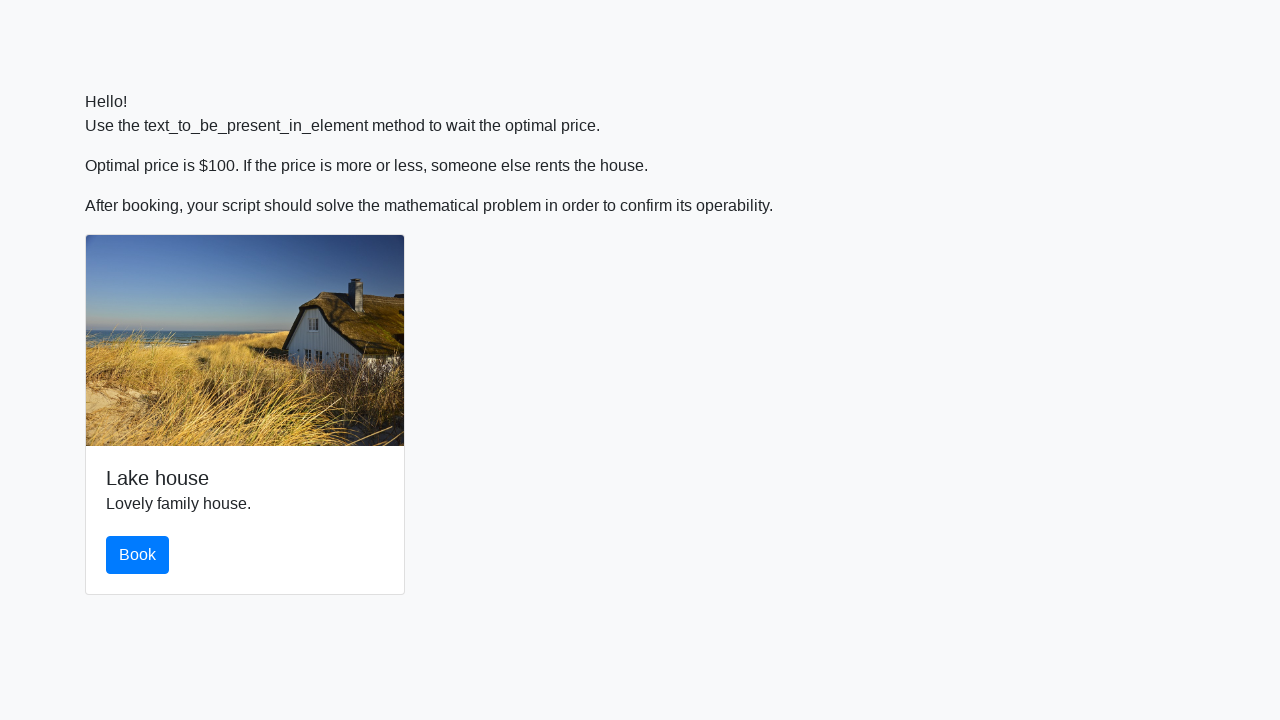

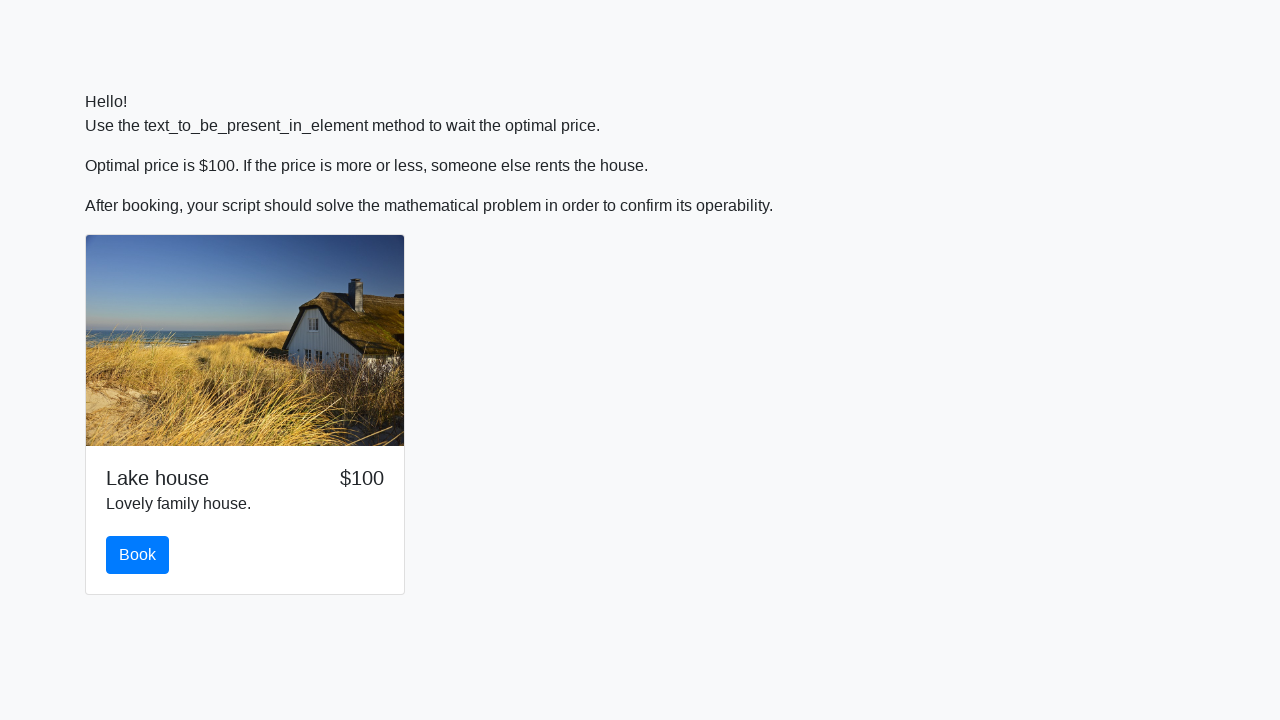